Tests an e-commerce website by adding multiple items to cart, applying a promo code, and verifying the code is applied successfully

Starting URL: https://rahulshettyacademy.com/seleniumPractise

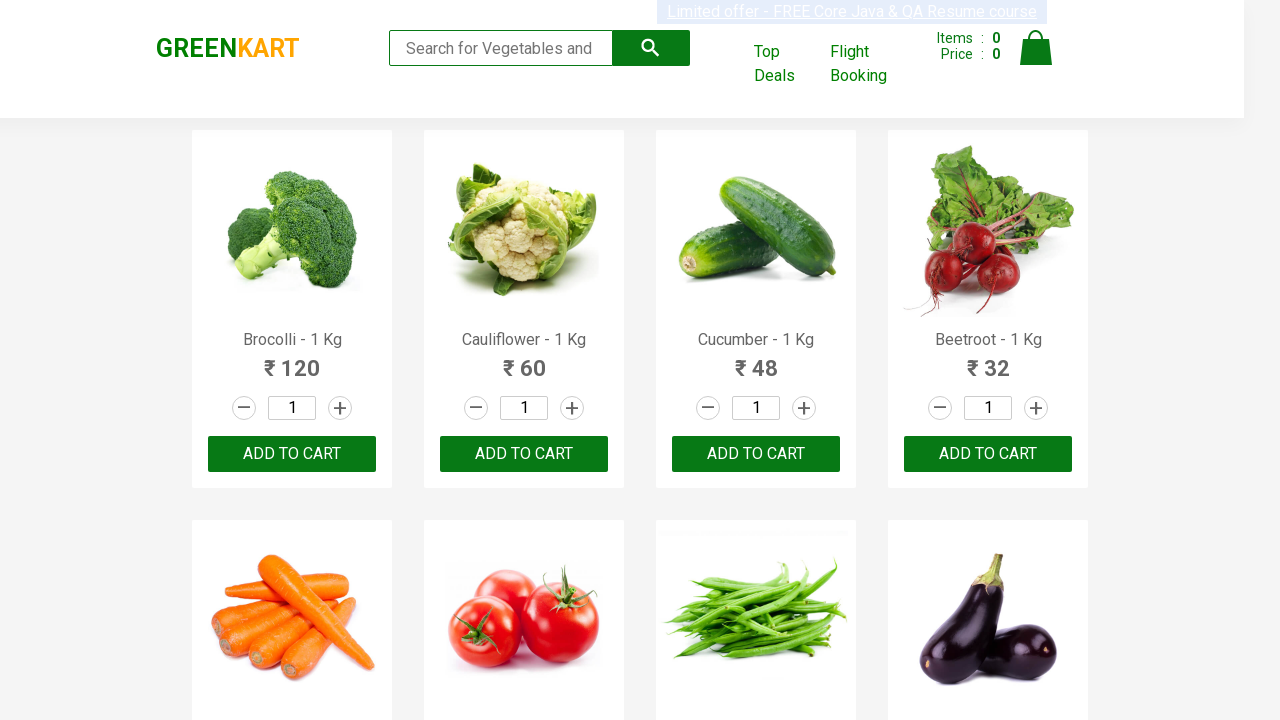

Retrieved all product name elements
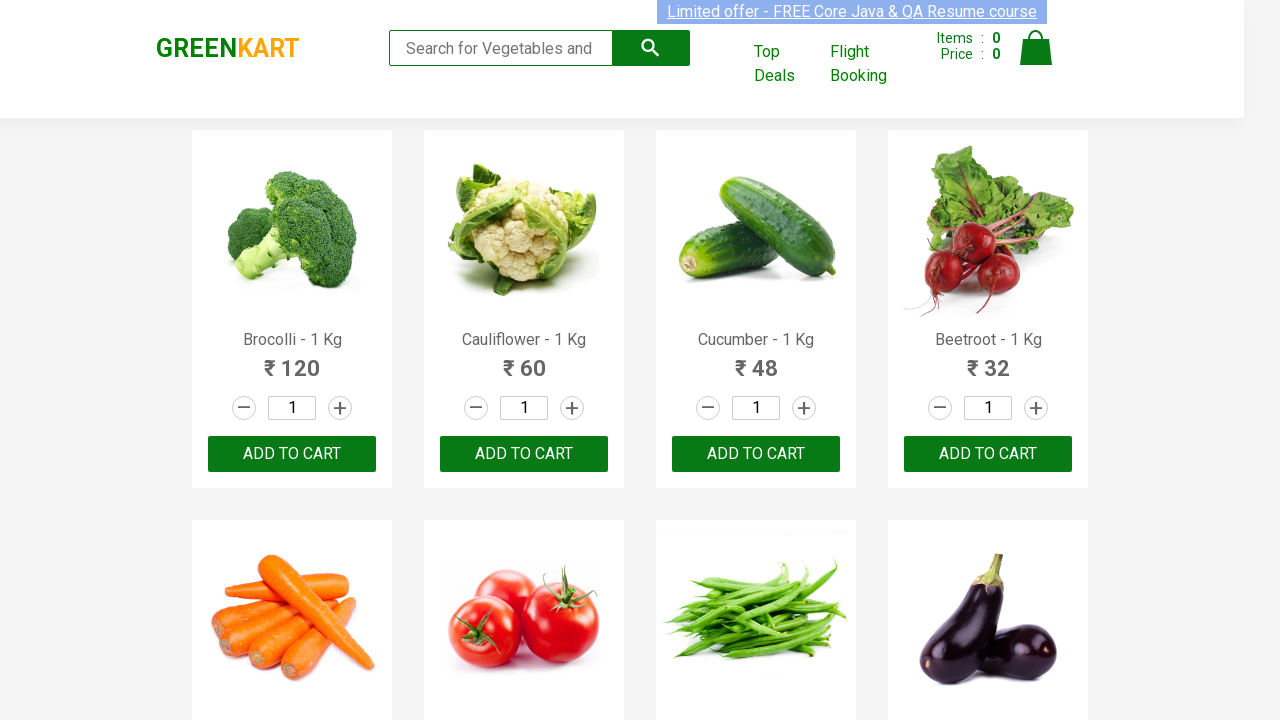

Retrieved all product action buttons
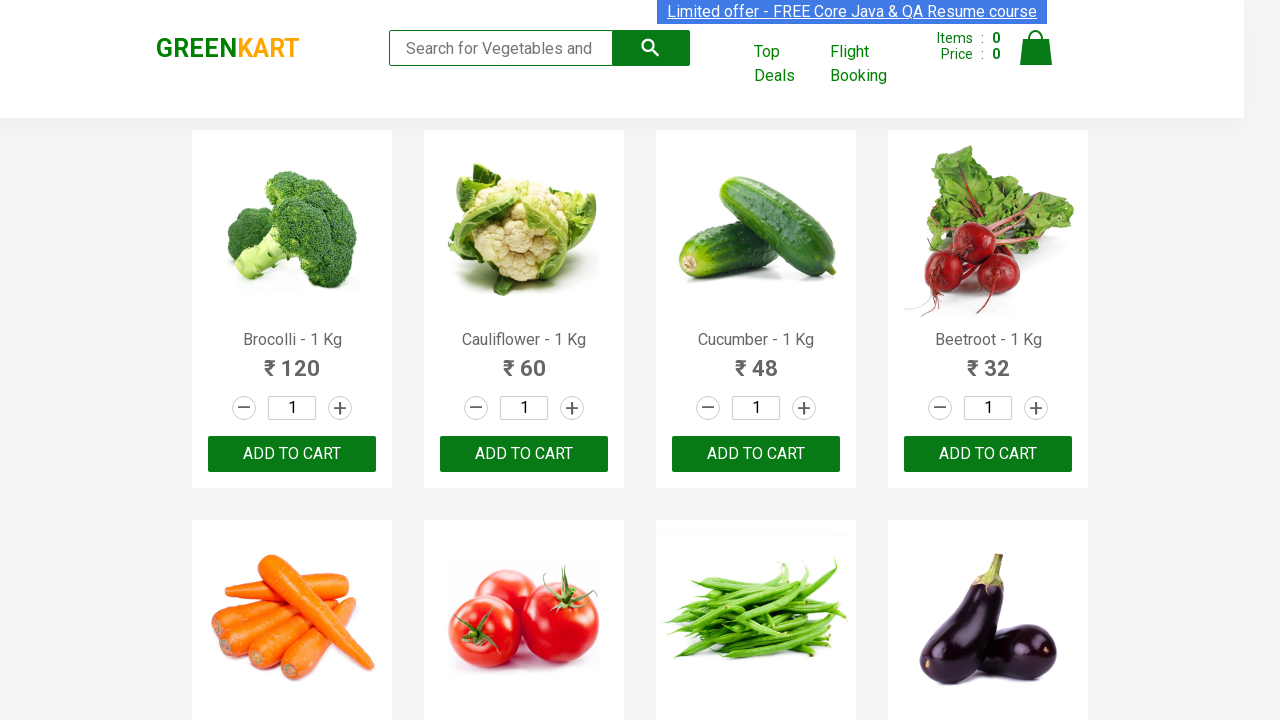

Added Raspberry to cart
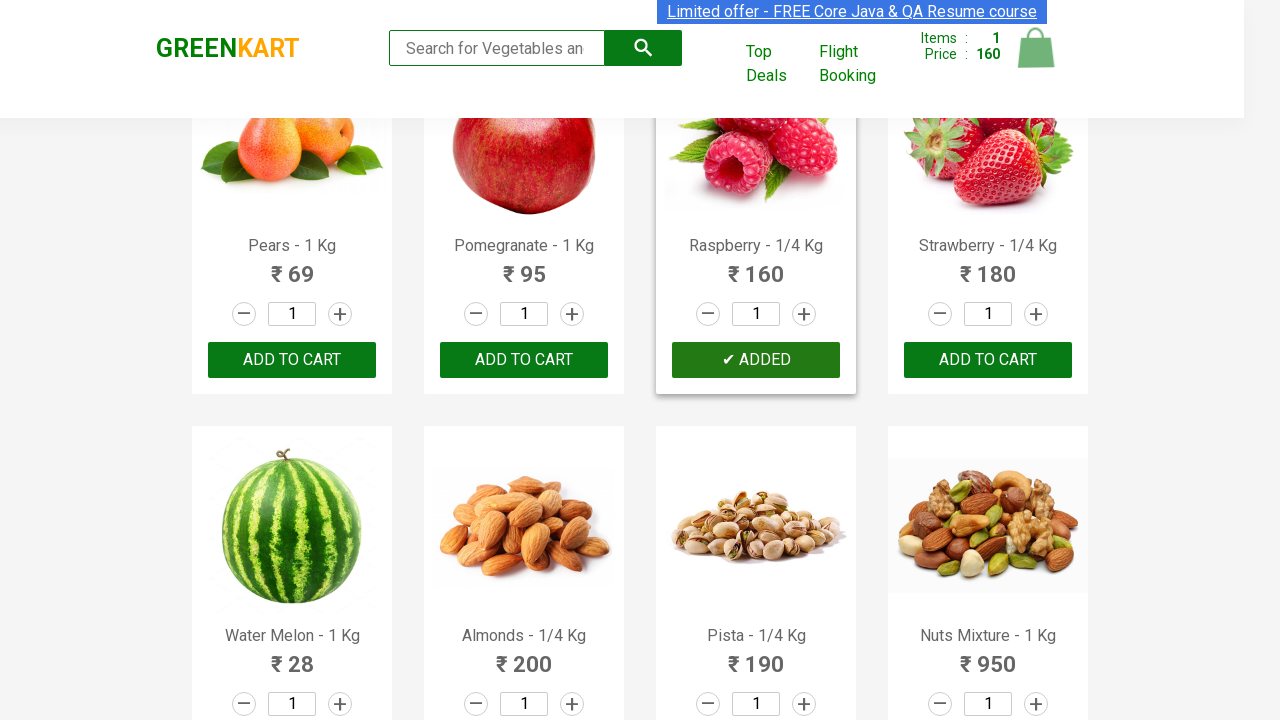

Added Strawberry to cart
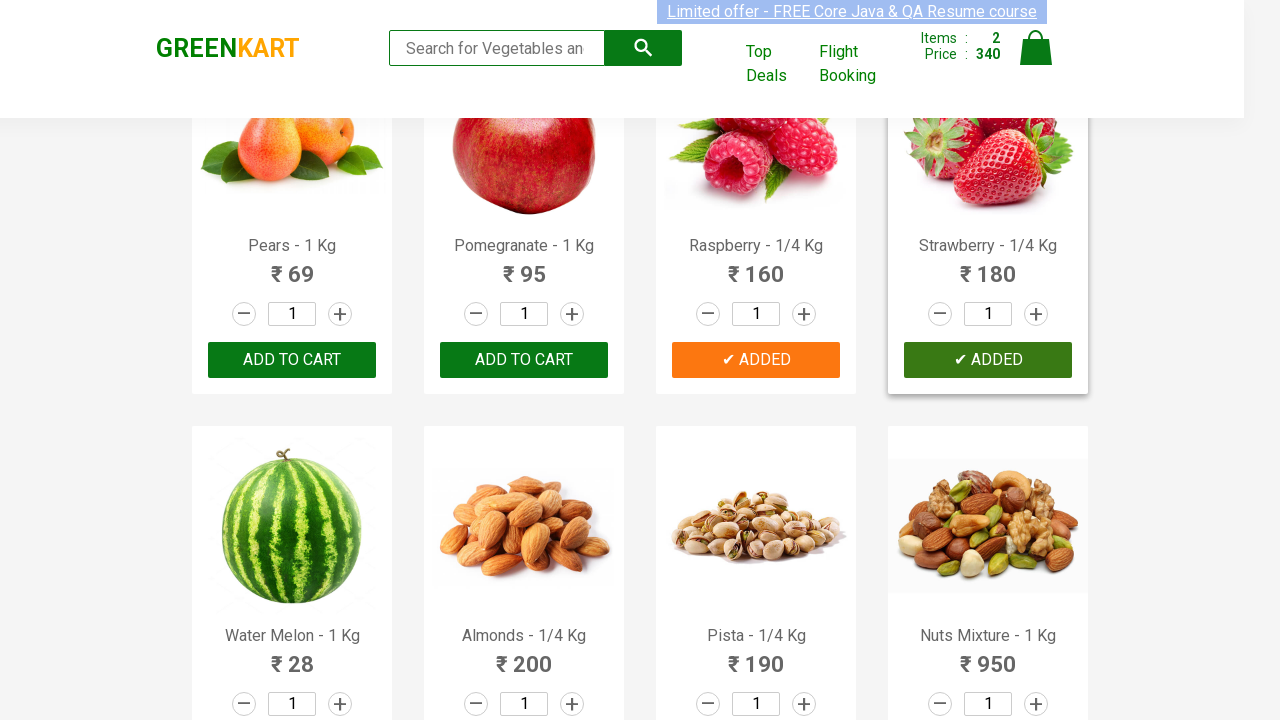

Added Water Melon to cart
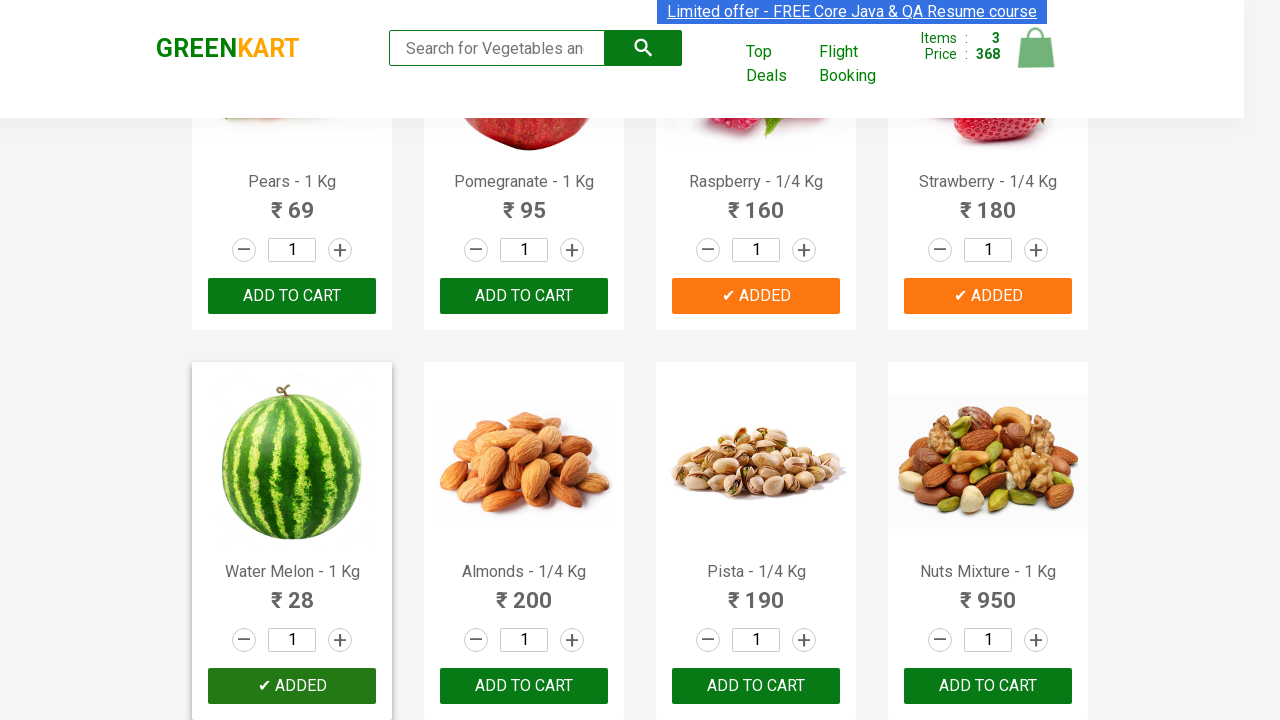

Added Almonds to cart
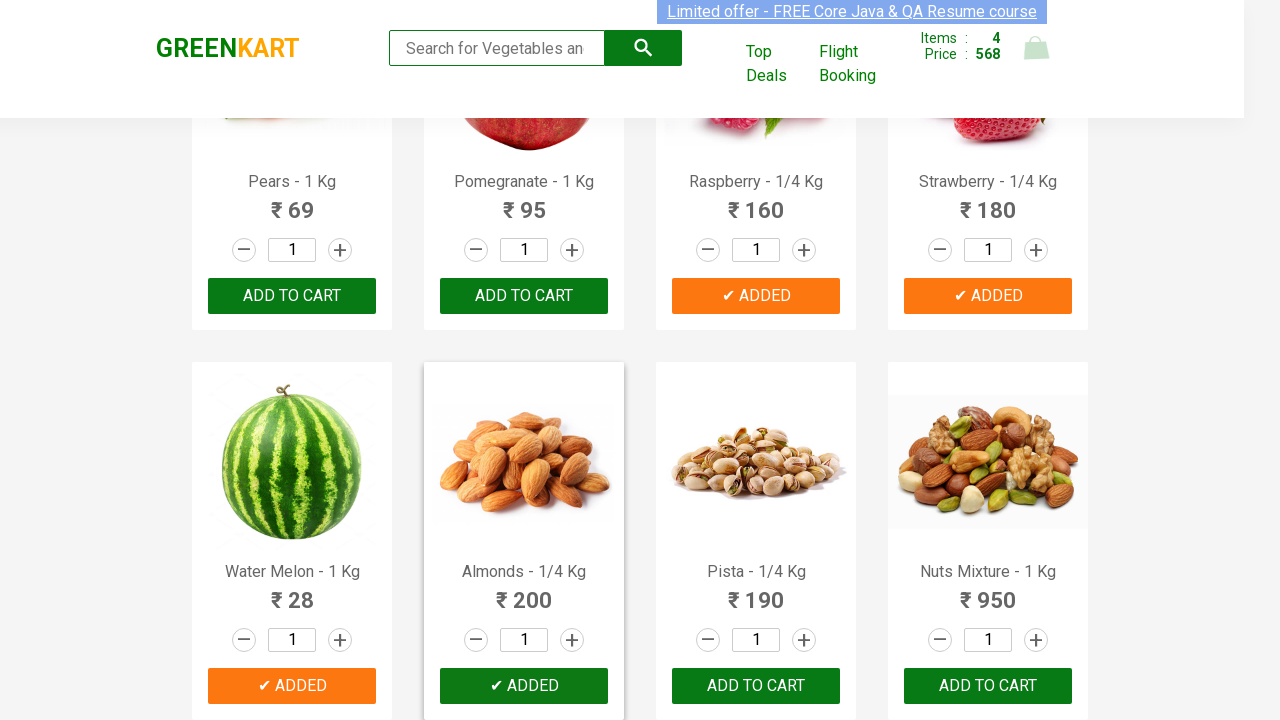

Added Walnuts to cart
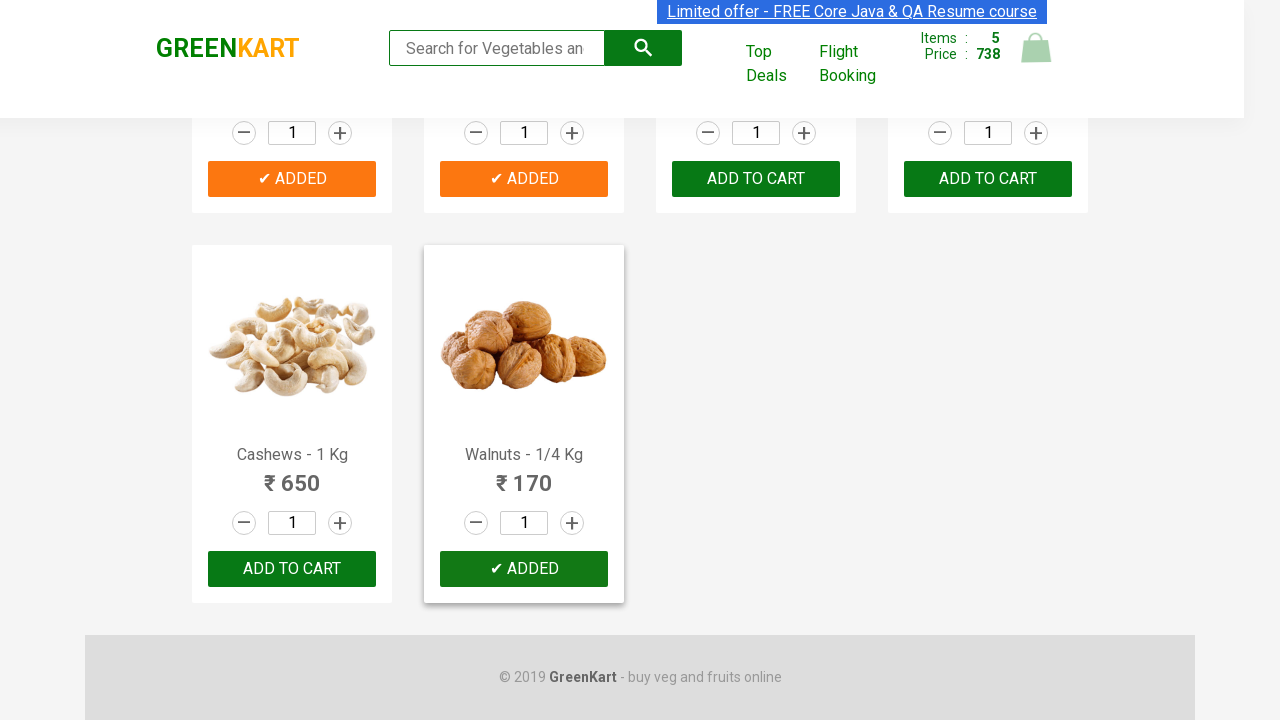

Clicked on cart icon at (1036, 48) on img[alt='Cart']
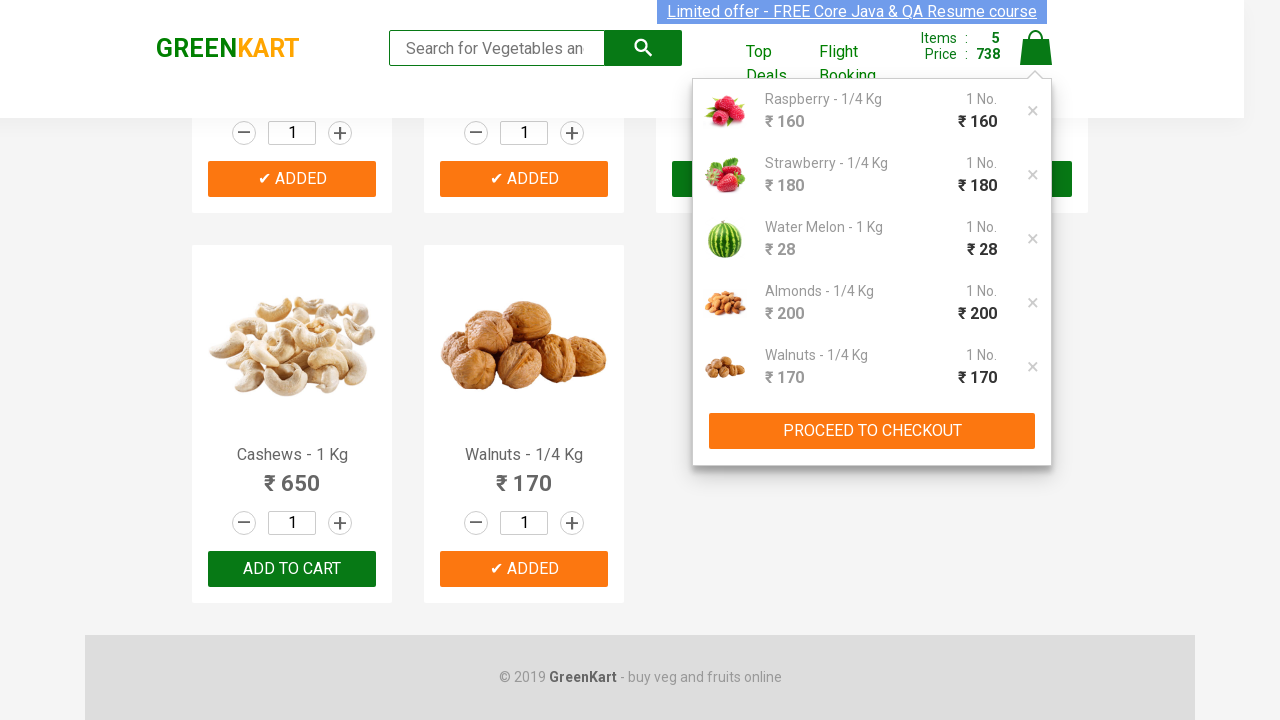

Located checkout button
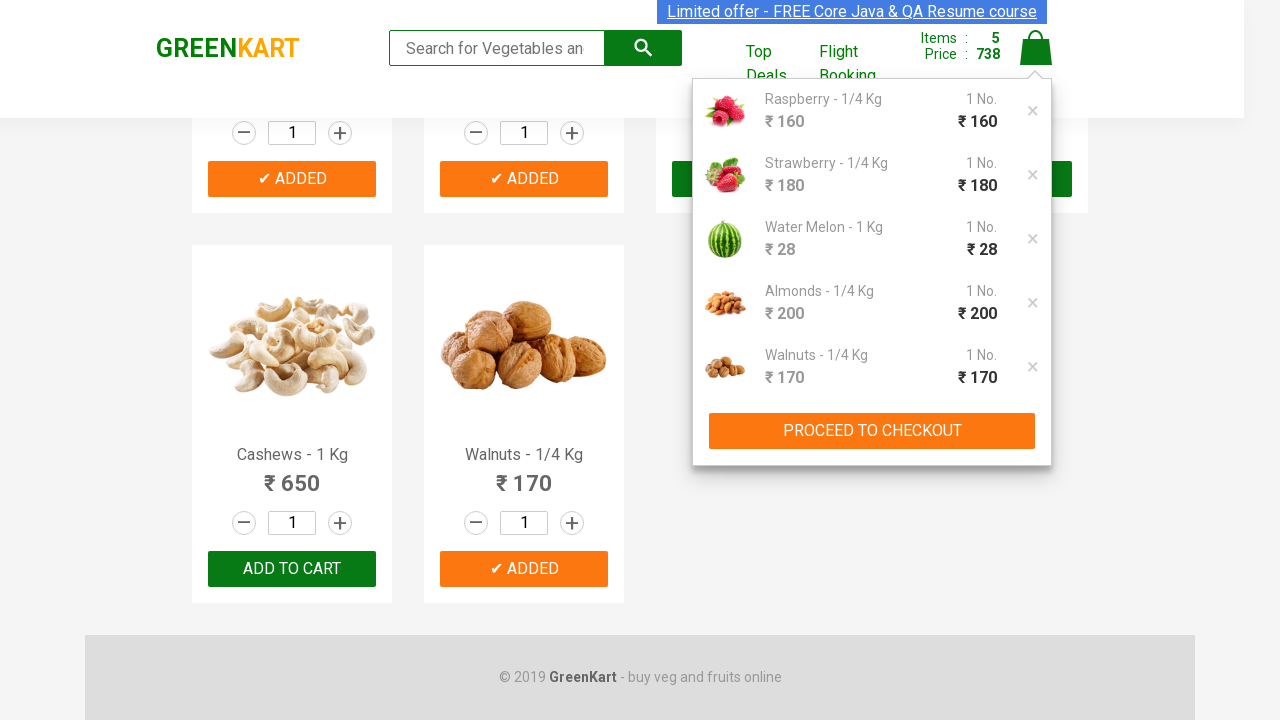

Clicked PROCEED TO CHECKOUT button at (872, 431) on xpath=//button[text()='PROCEED TO CHECKOUT']
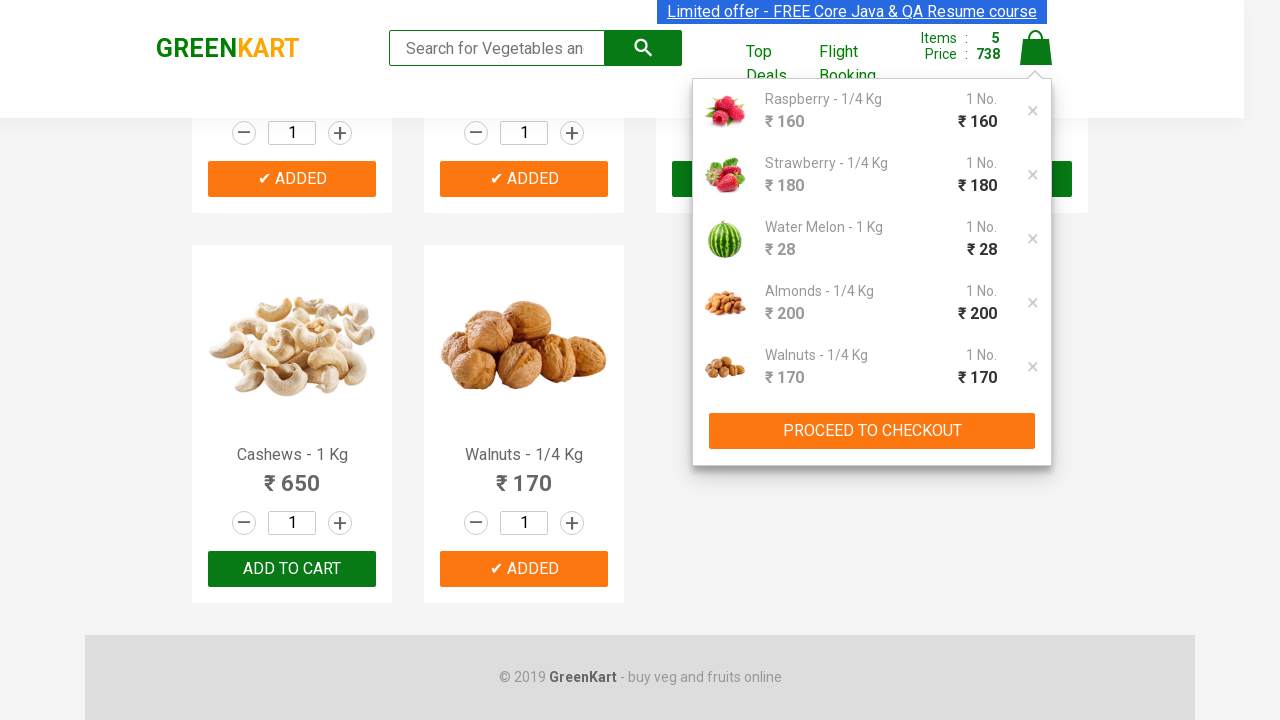

Promo code field became visible
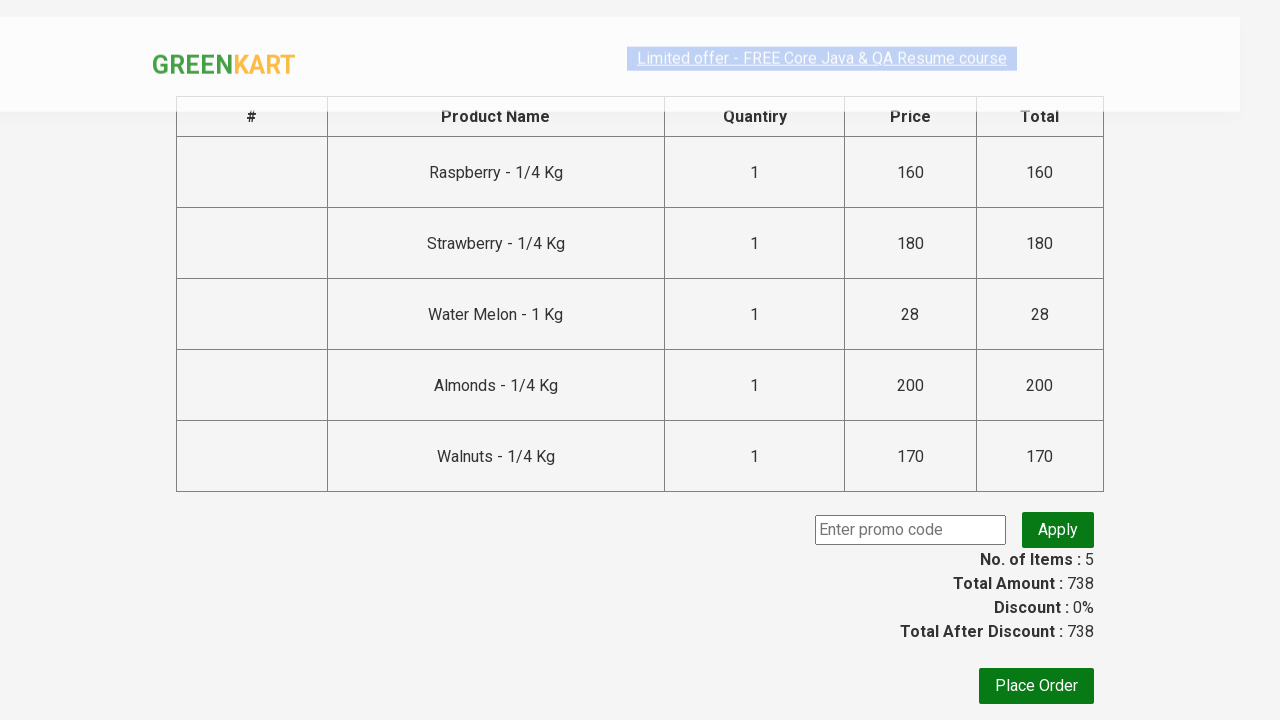

Entered promo code 'rahulshettyacademy' on .promoCode
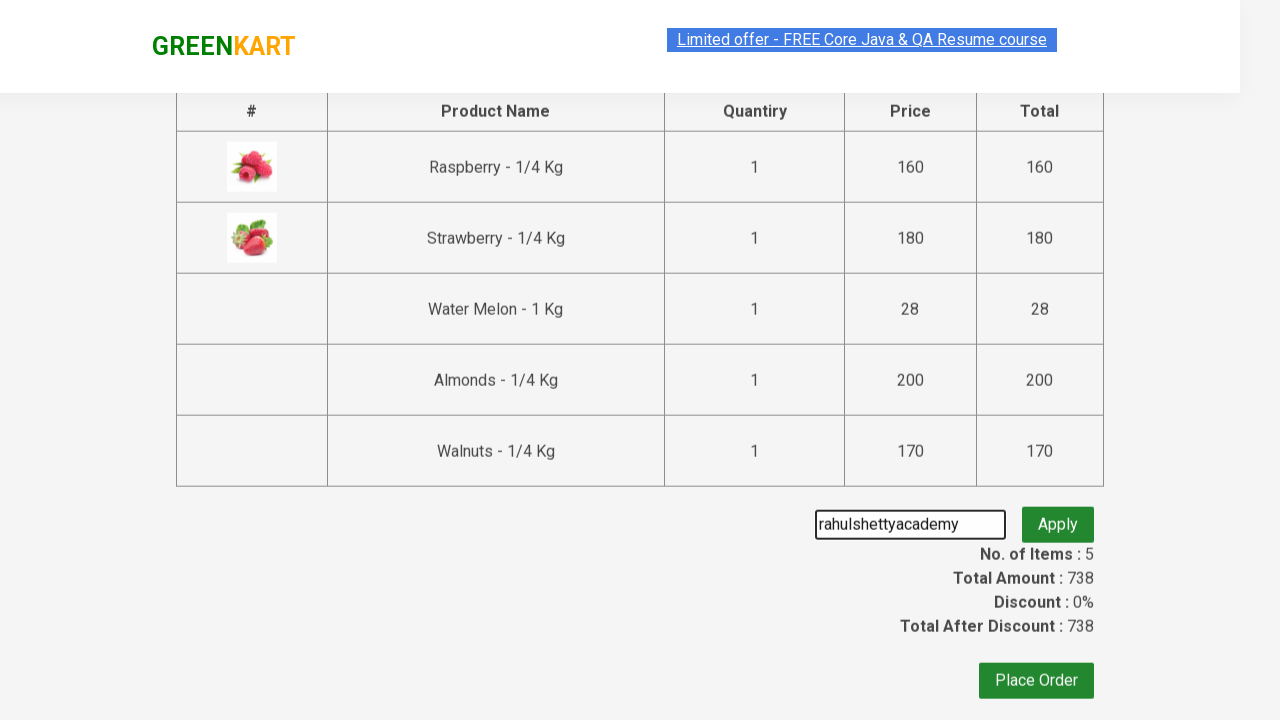

Clicked Apply button for promo code at (1058, 530) on .promoBtn
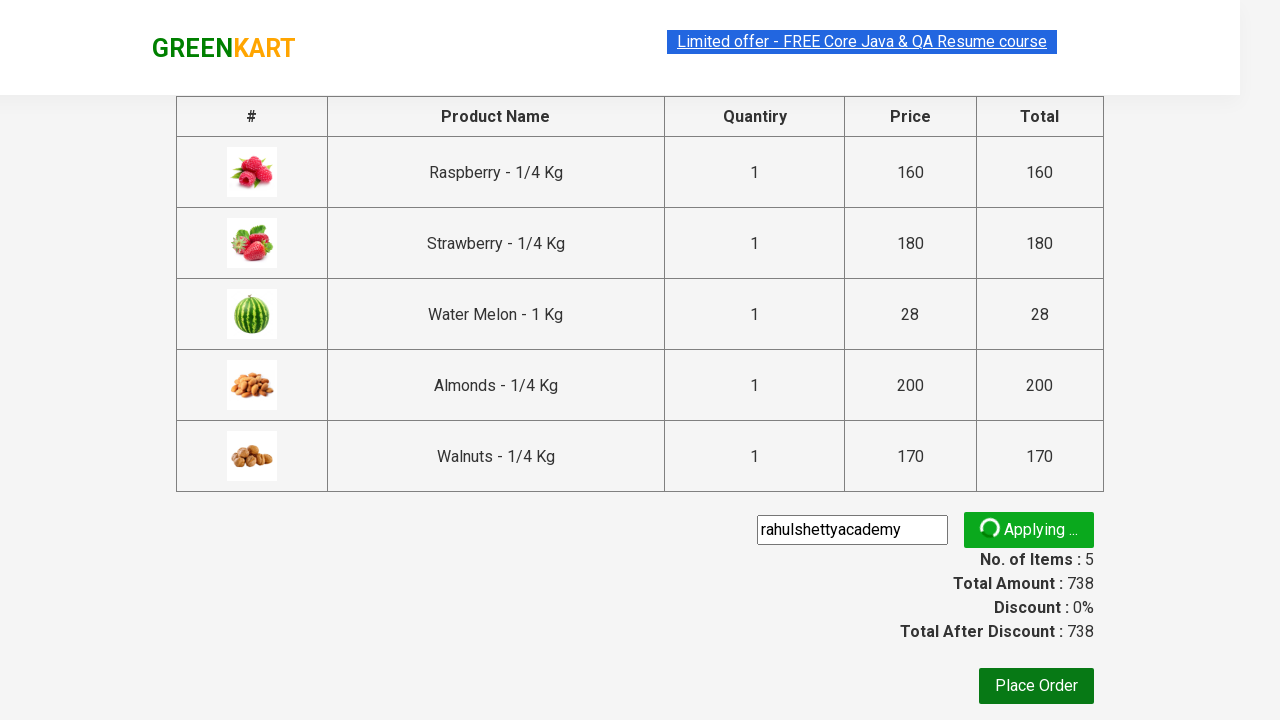

Promo code applied successfully - confirmation message displayed
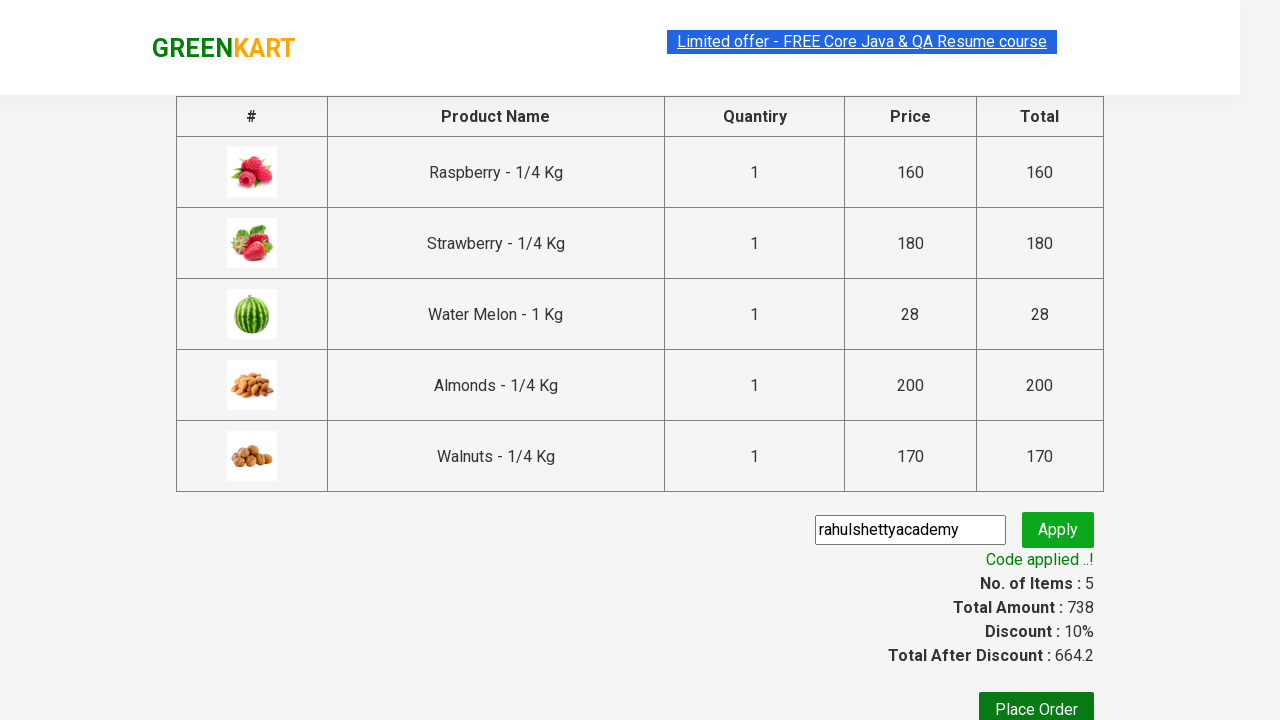

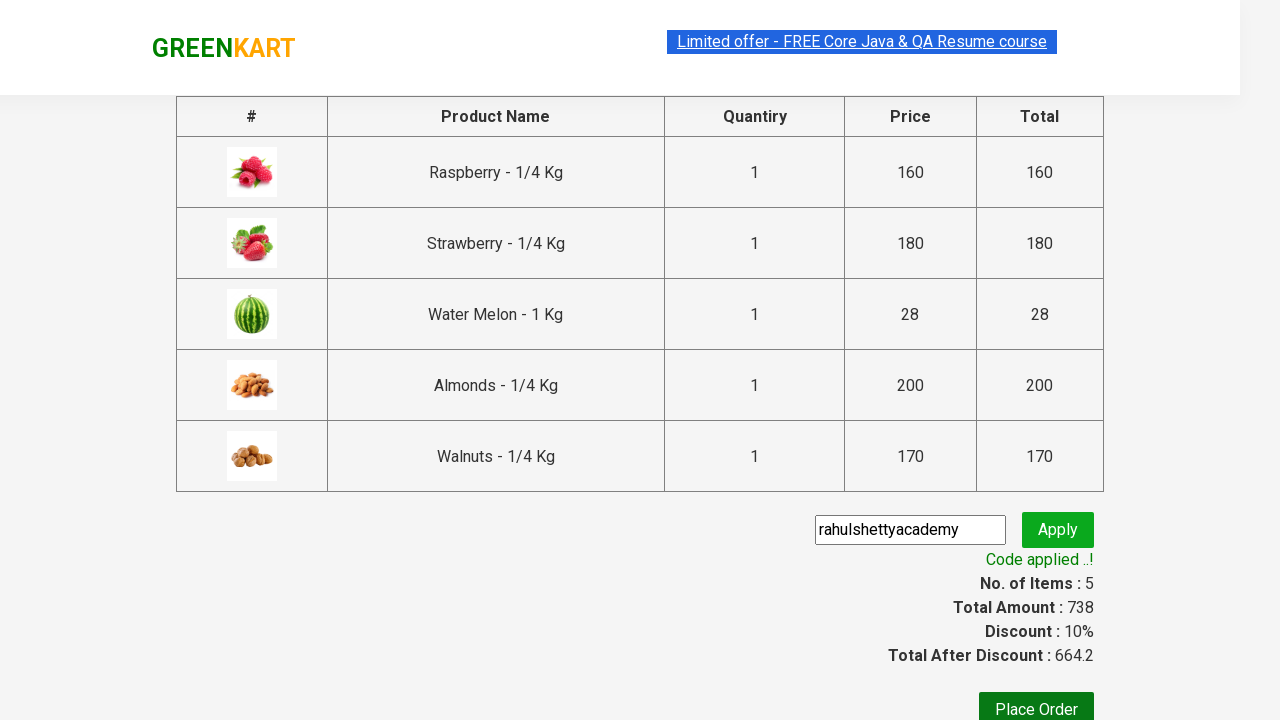